Tests the about page by navigating to it via the about link and verifying the page title is "About Training Support".

Starting URL: https://v1.training-support.net

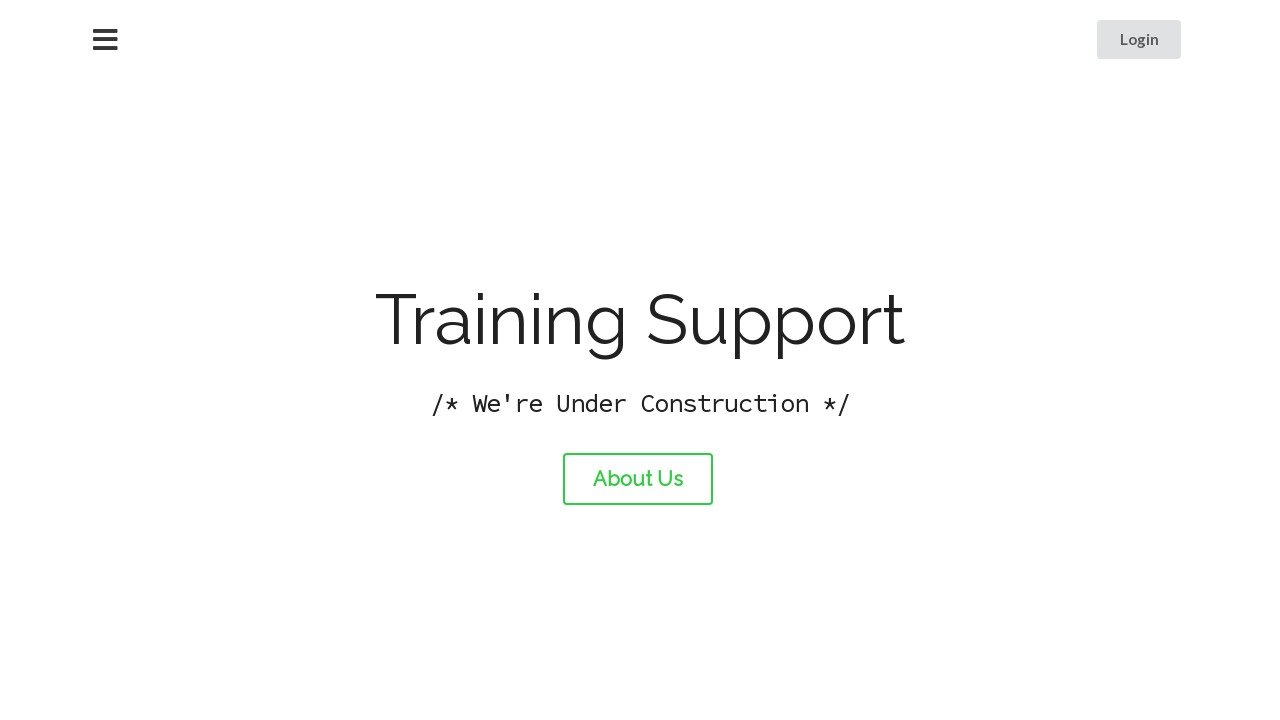

Clicked the about link to navigate to about page at (638, 479) on #about-link
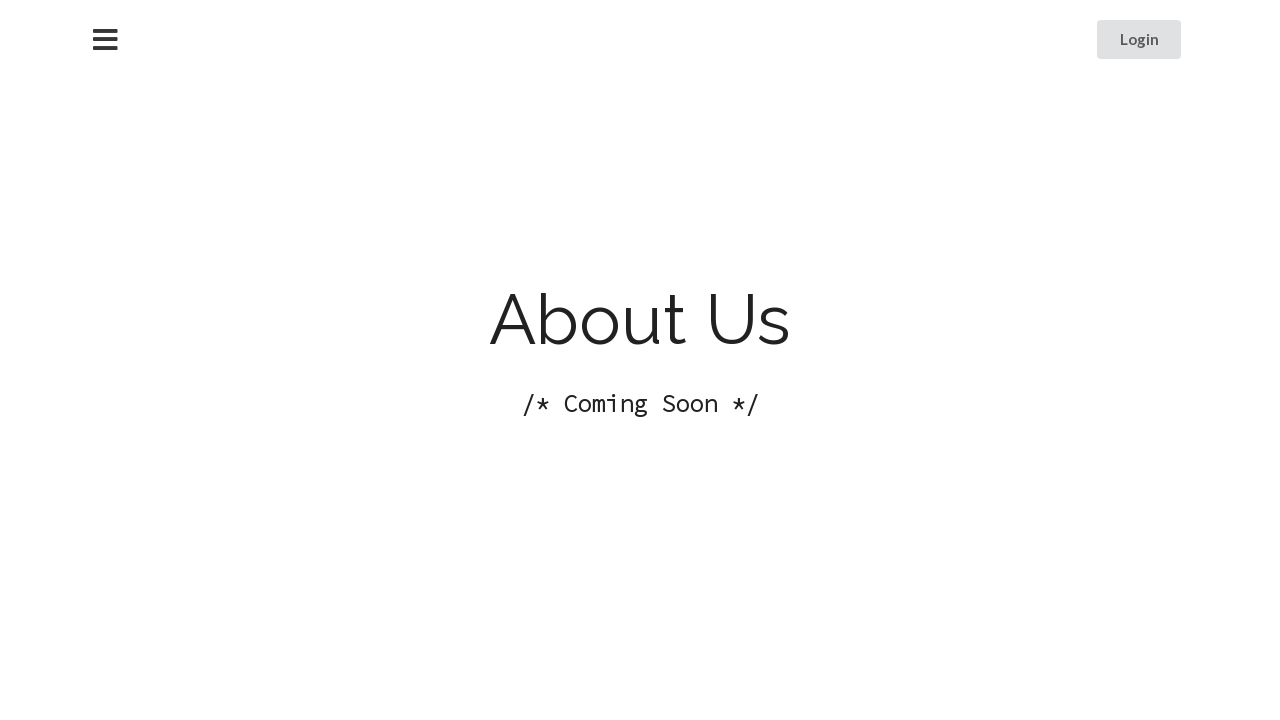

Waited for about page to load
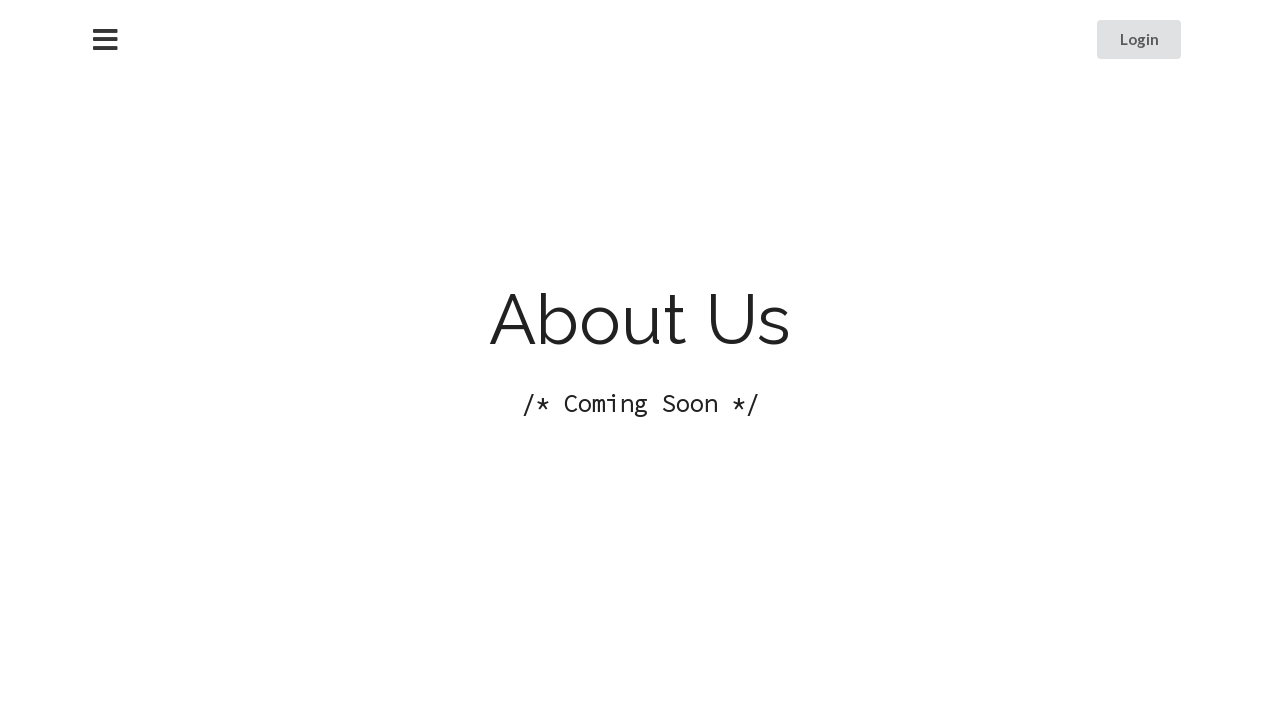

Verified about page title is 'About Training Support'
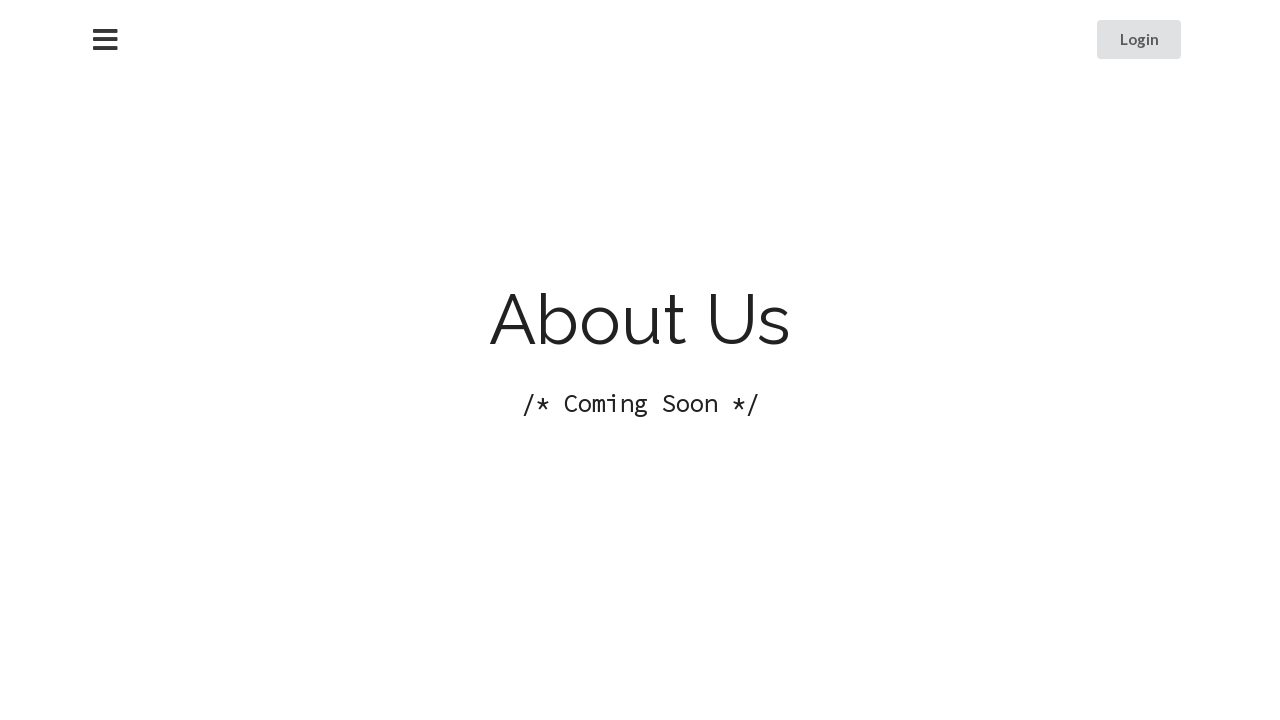

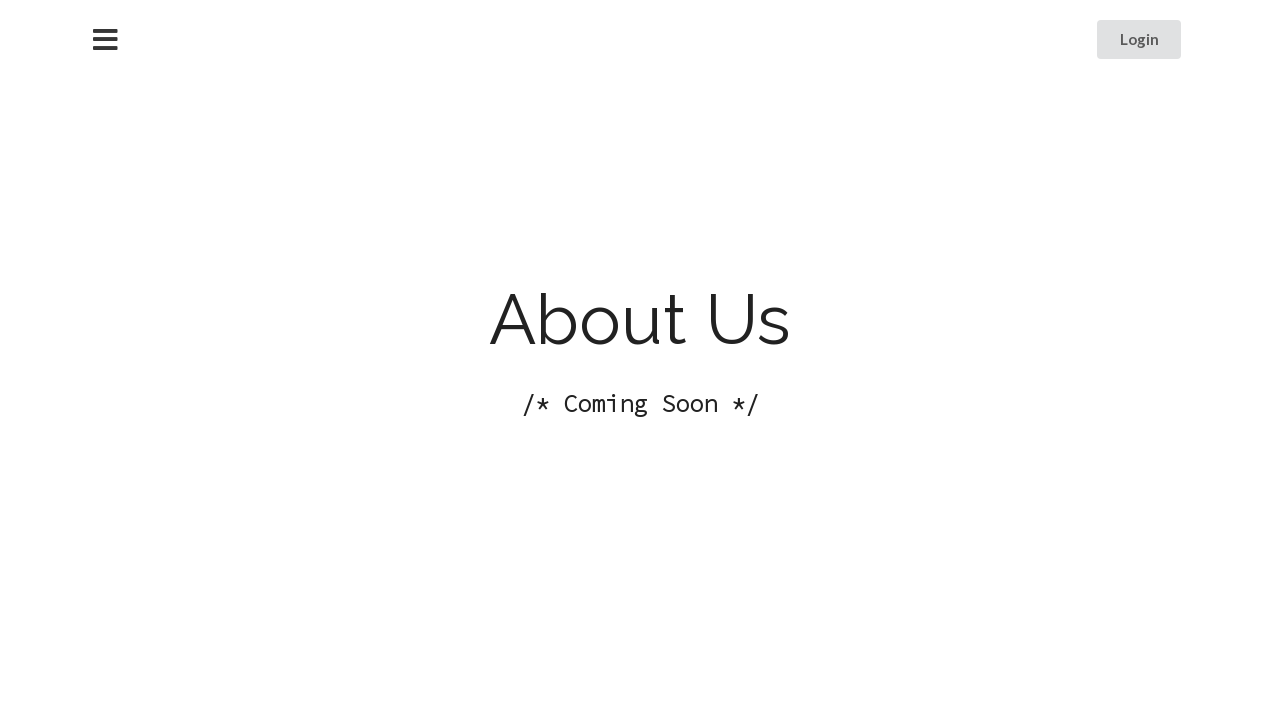